Tests various UI interactions on a practice automation page including hide/show textbox functionality, dialog handling (alerts and confirms), mouse hover actions, and iframe navigation.

Starting URL: https://www.rahulshettyacademy.com/AutomationPractice

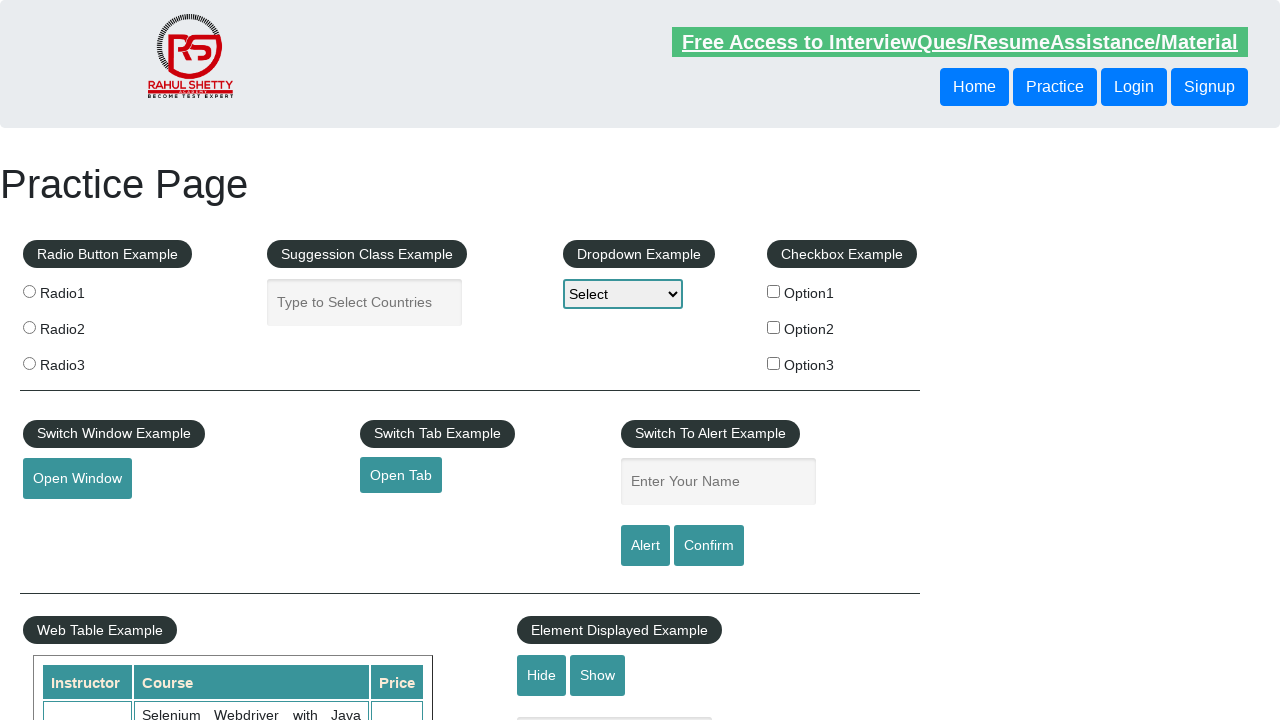

Page body loaded
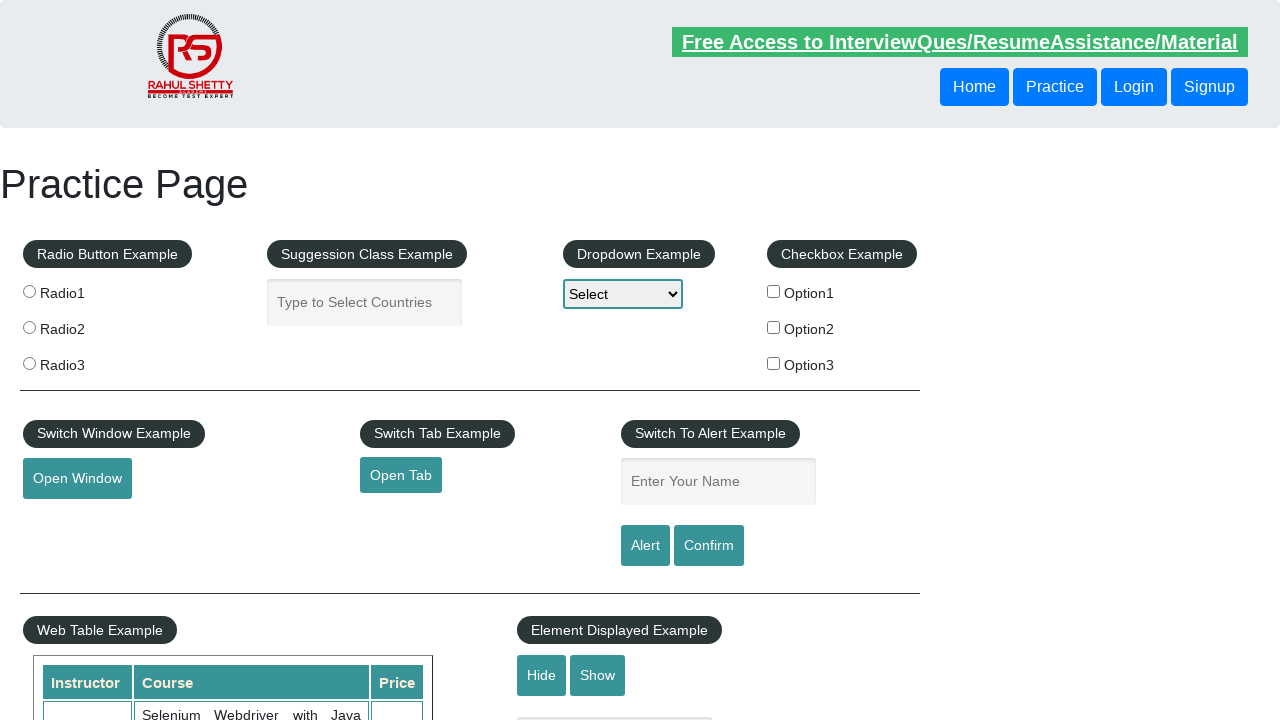

Located textbox element
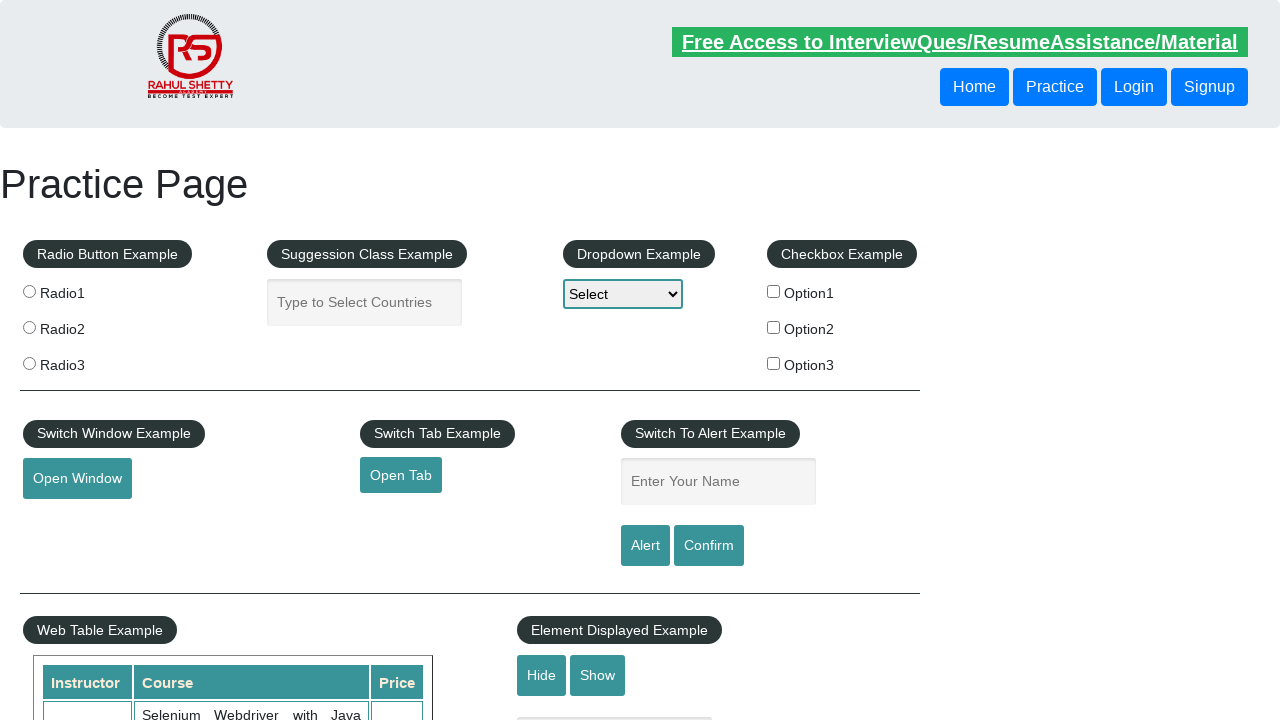

Located hide button
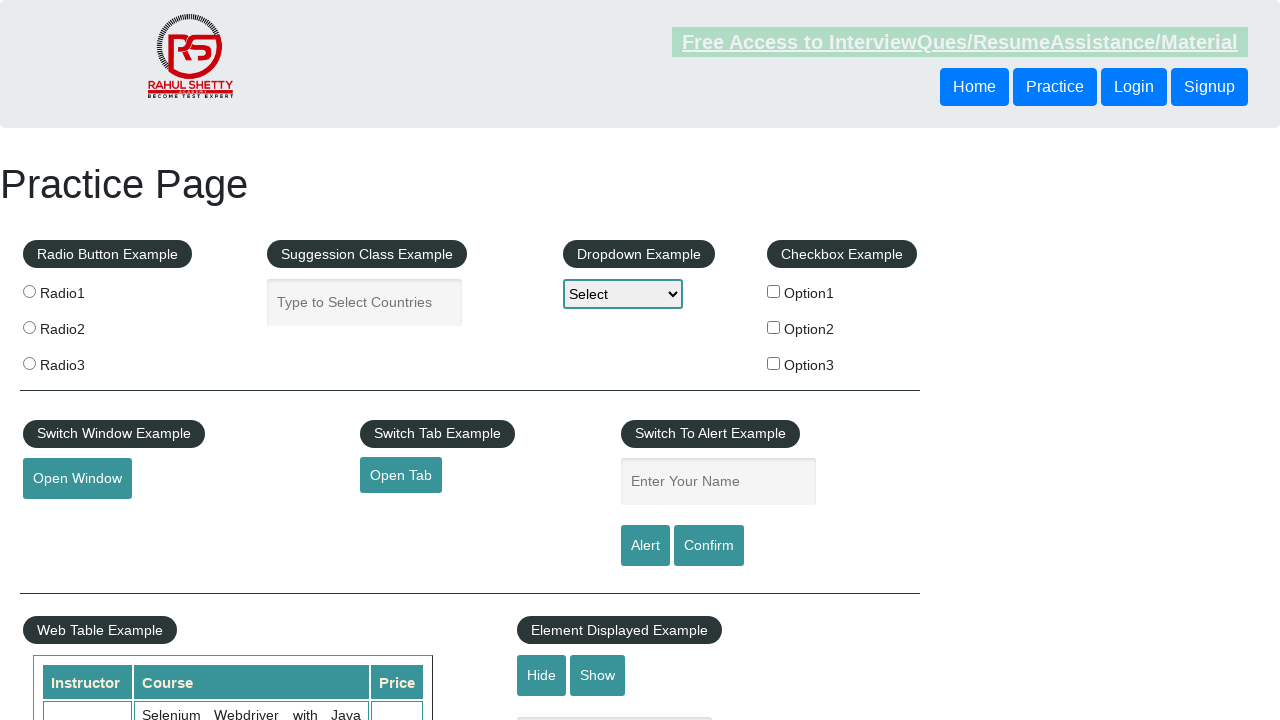

Located show button
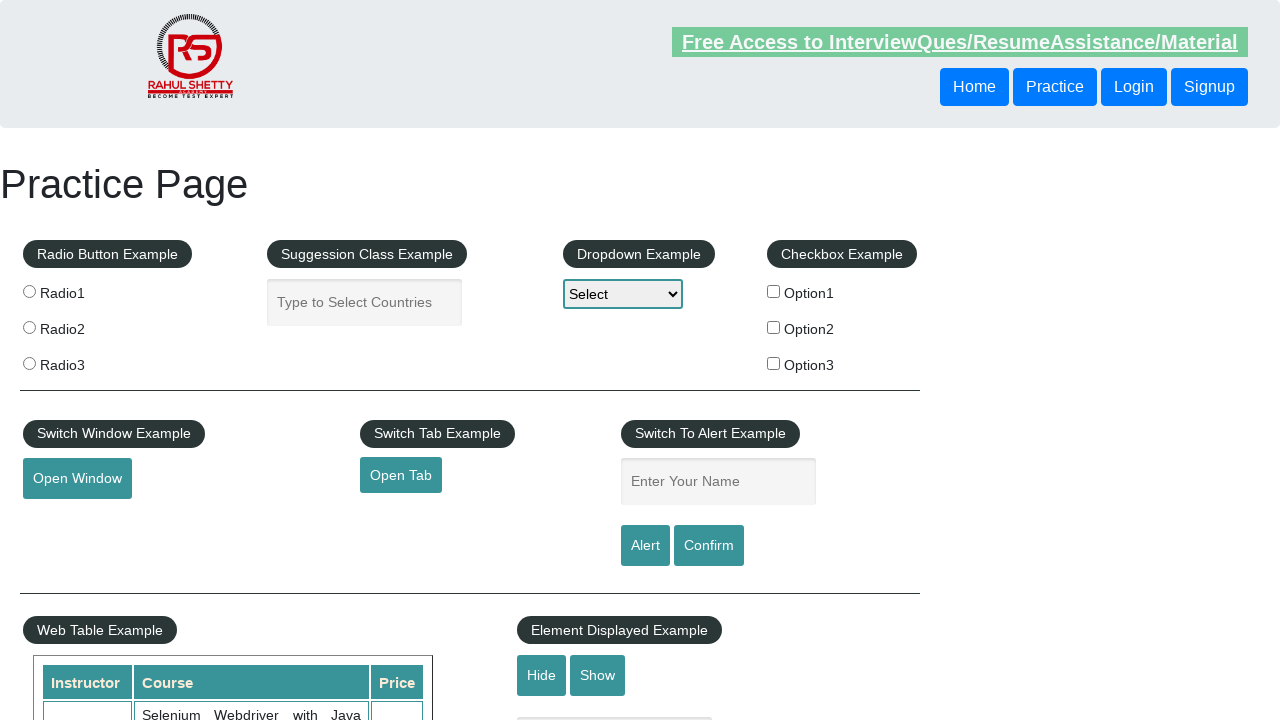

Clicked hide textbox button at (542, 675) on #hide-textbox
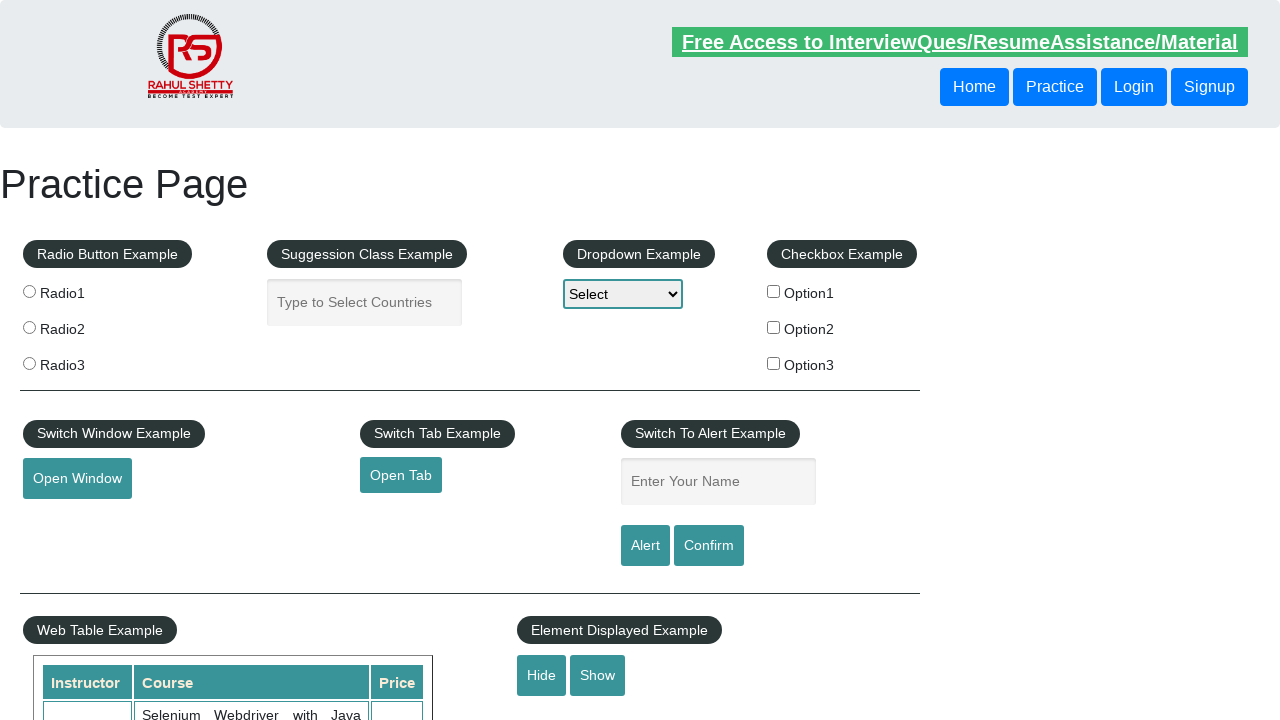

Waited for hide animation to complete
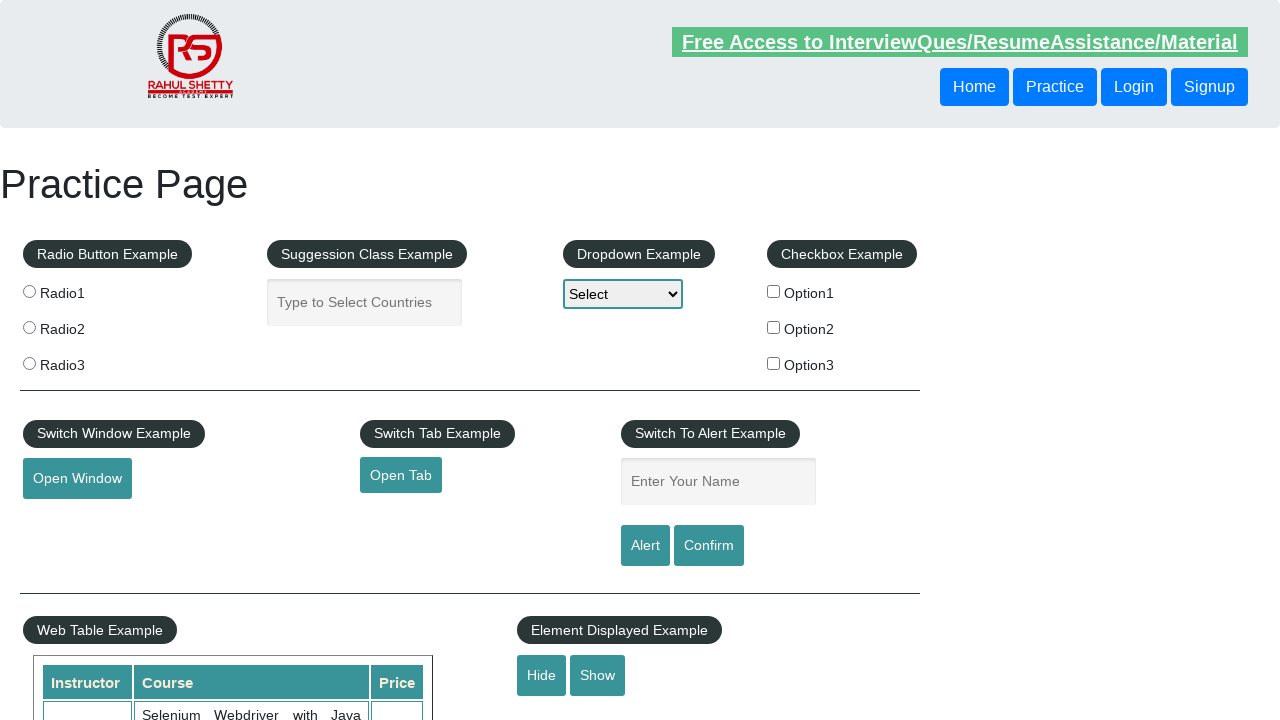

Clicked show textbox button at (598, 675) on #show-textbox
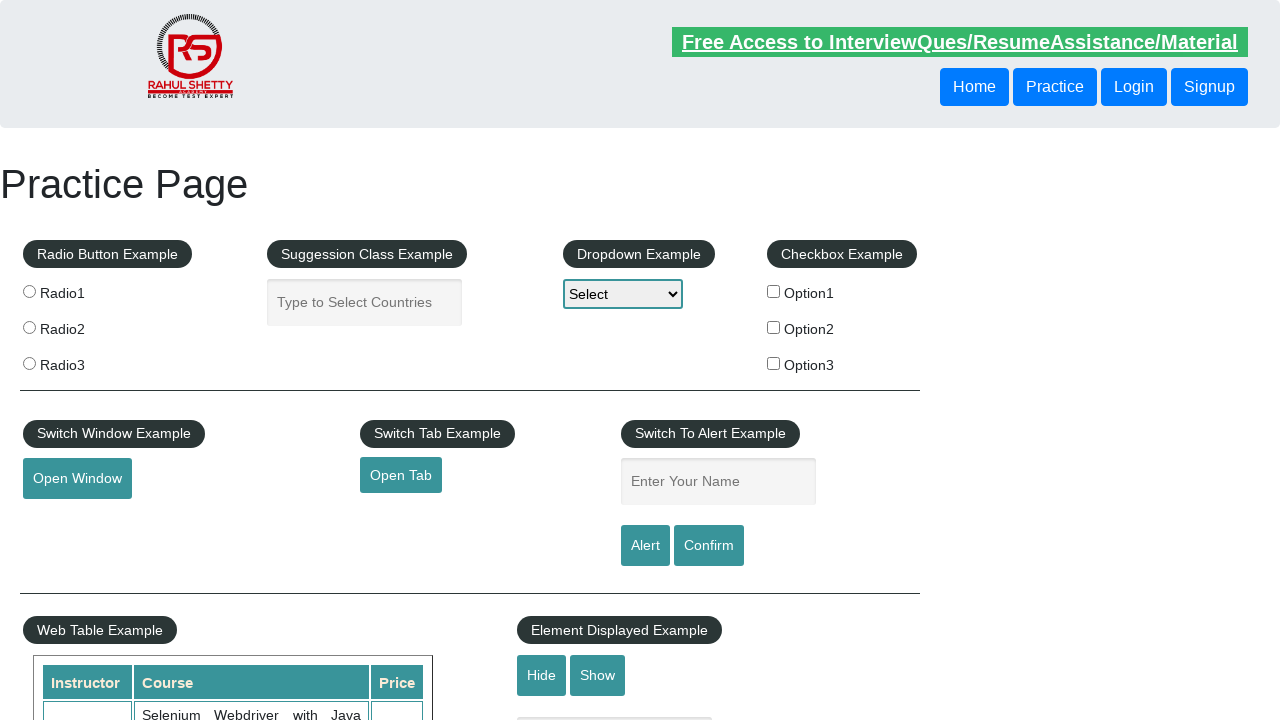

Set up dialog handler to accept all dialogs
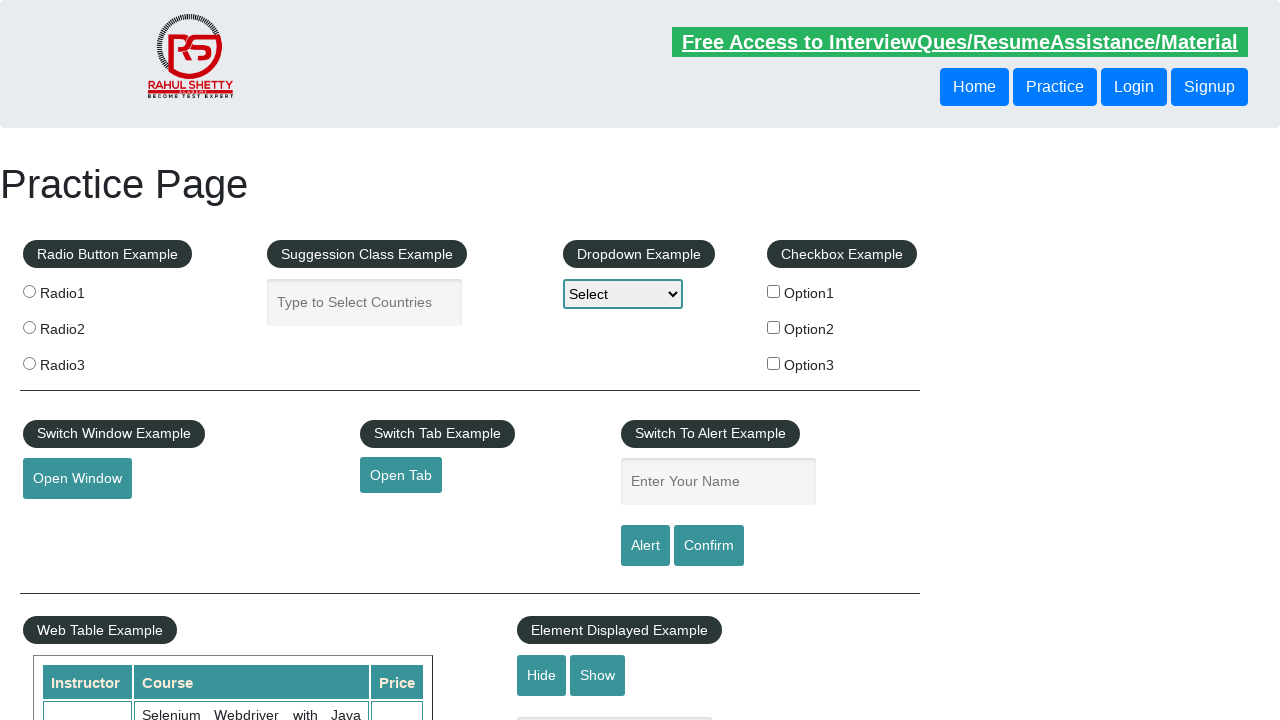

Clicked confirm button and accepted dialog at (709, 546) on #confirmbtn
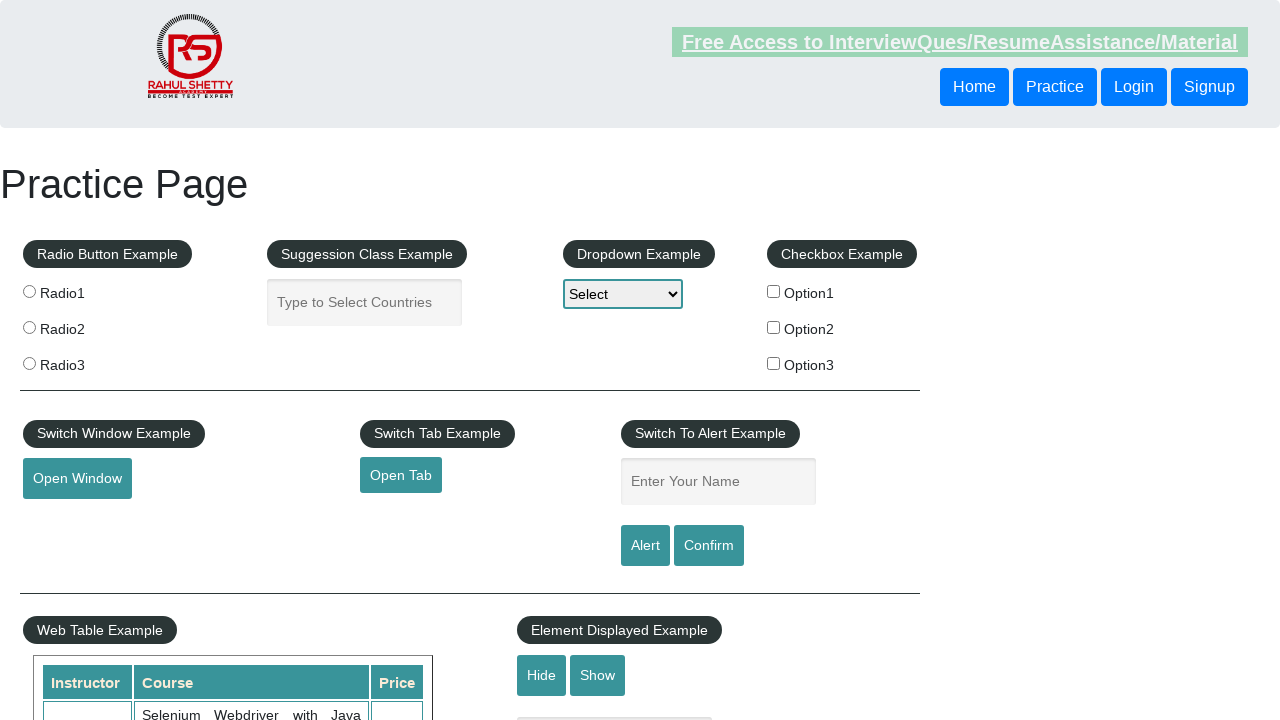

Clicked alert button and accepted dialog at (645, 546) on #alertbtn
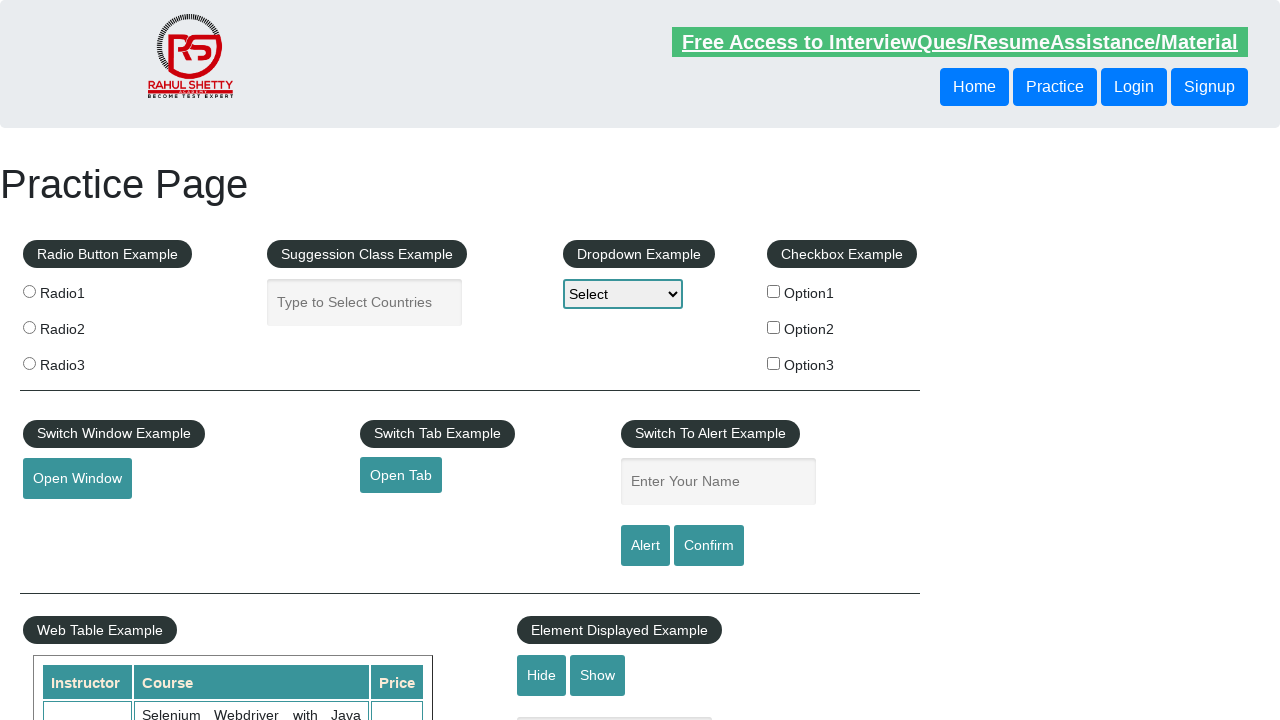

Hovered over mouse hover element to reveal menu at (83, 361) on #mousehover
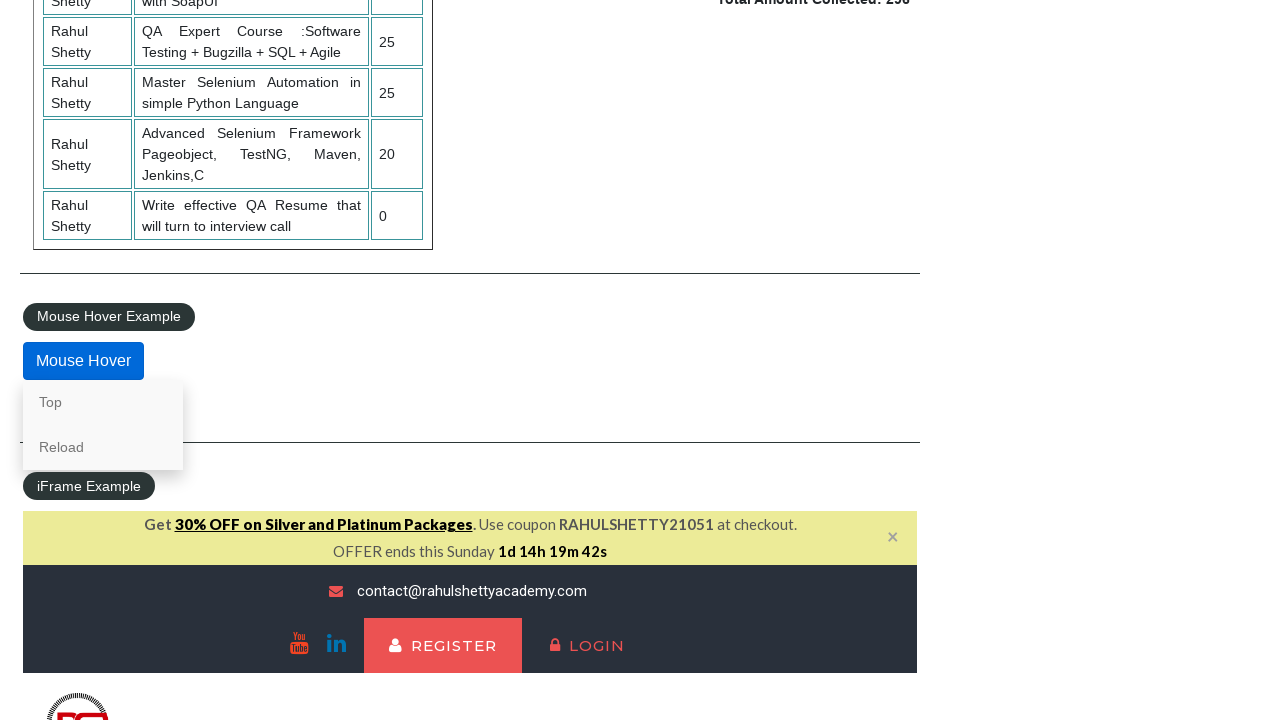

Clicked 'top' link from hover menu at (103, 402) on [href*='top']
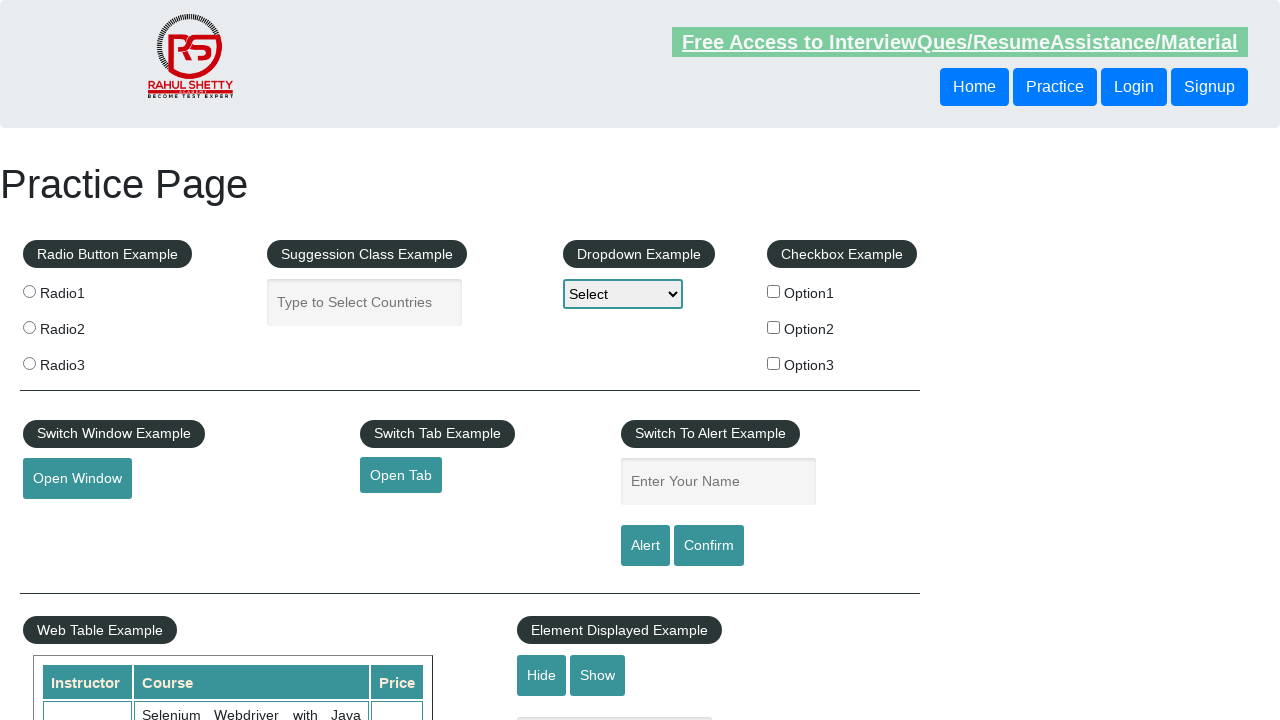

Hovered over mouse hover element again at (83, 361) on #mousehover
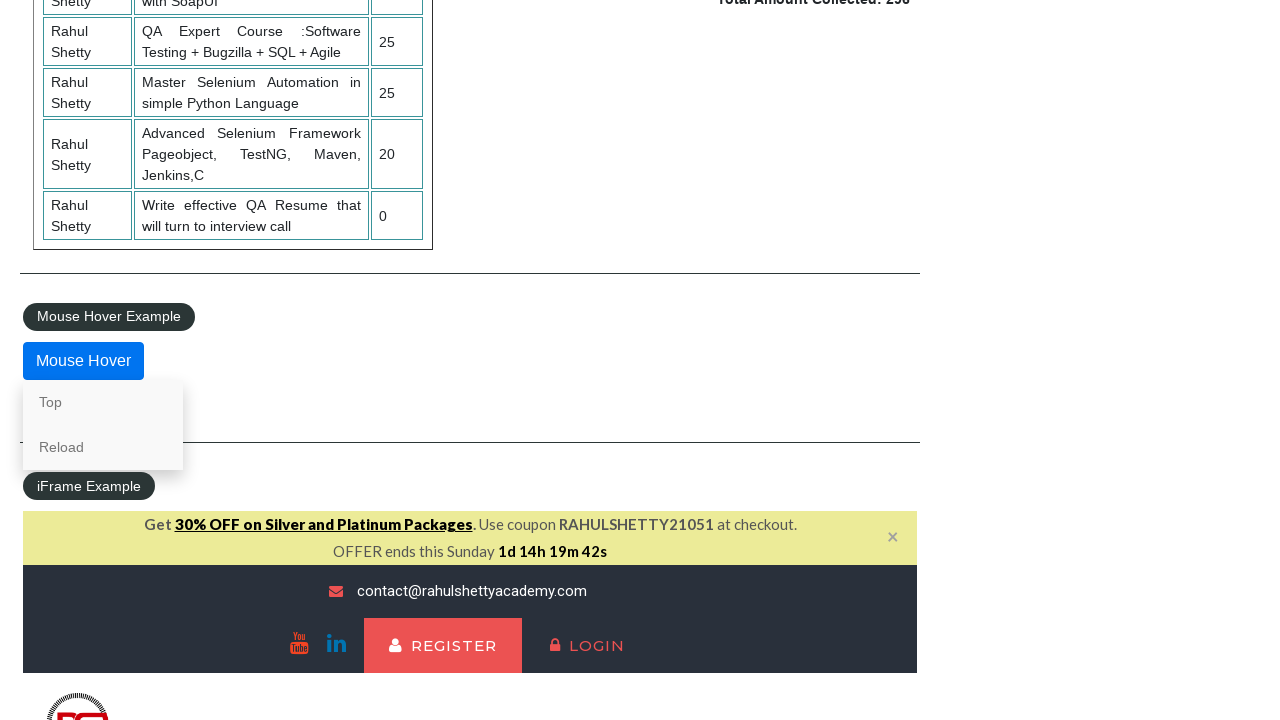

Clicked last item in mouse hover menu at (103, 425) on .mouse-hover-content >> nth=-1
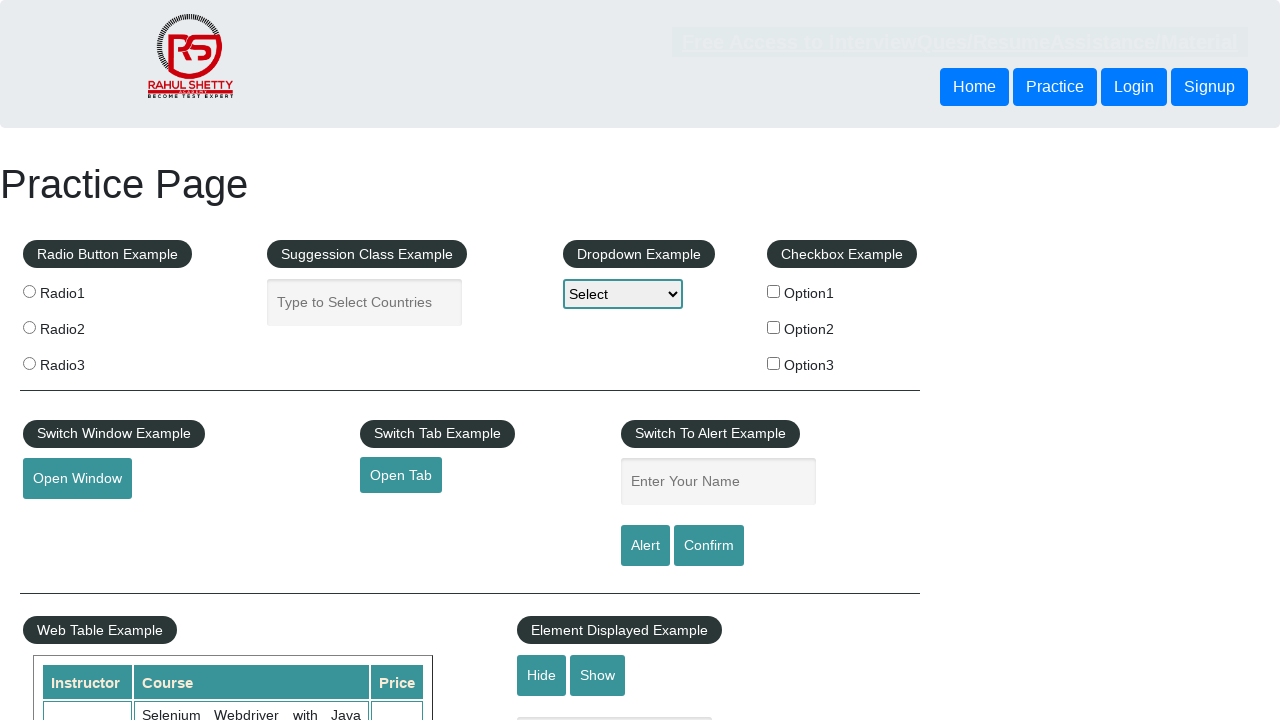

Page stabilized after hover interactions
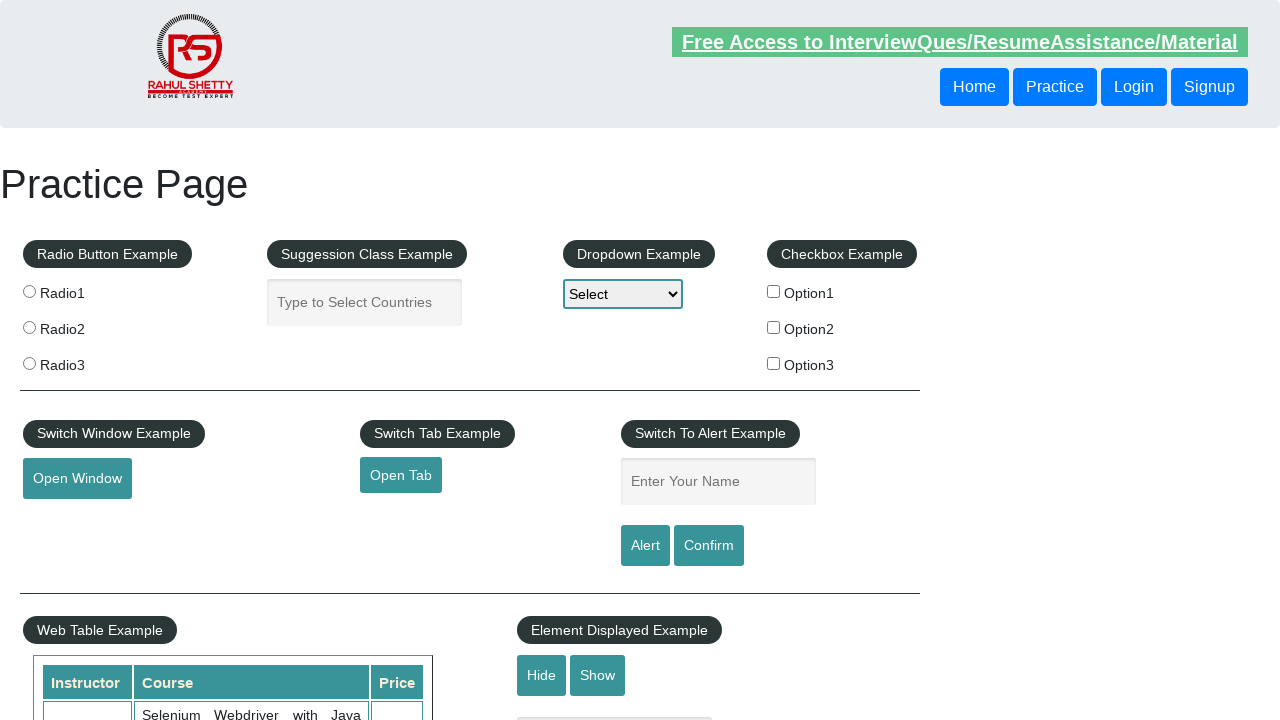

Located courses iframe
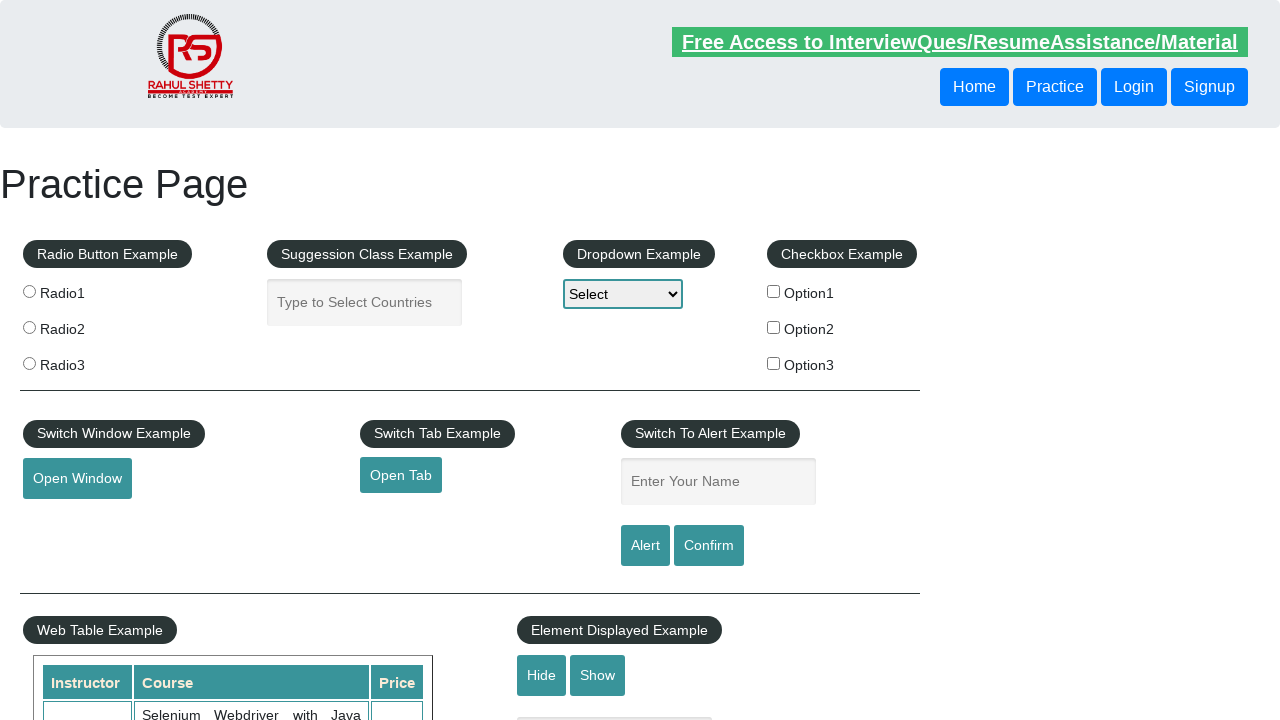

Clicked 'lifetime-access' link in iframe at (307, 360) on #courses-iframe >> internal:control=enter-frame >> .new-navbar-highlighter[href=
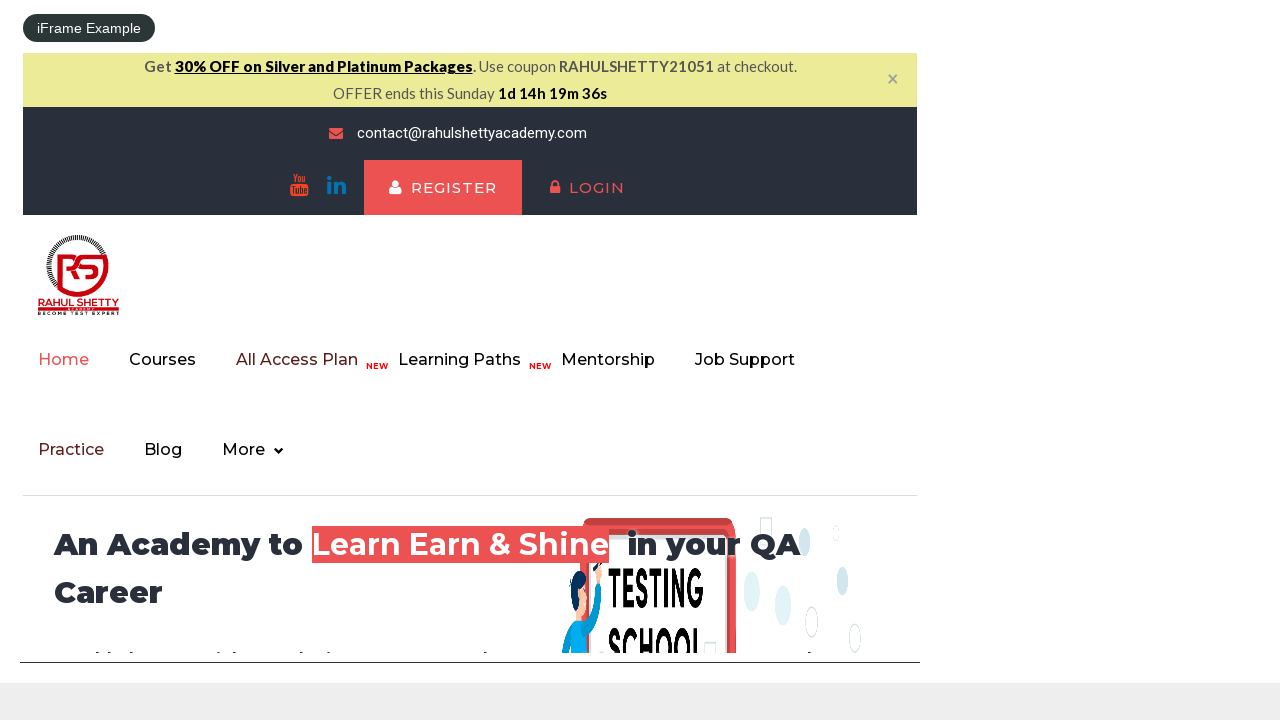

Retrieved bronze plan text content from iframe
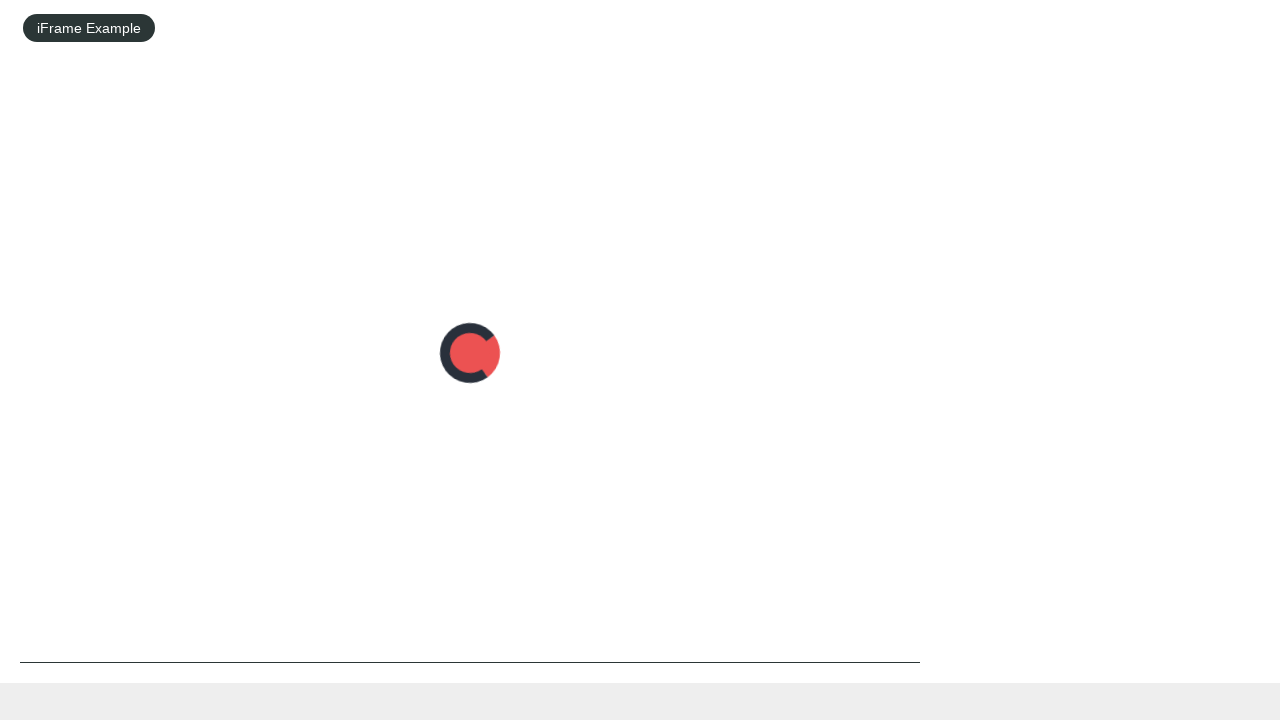

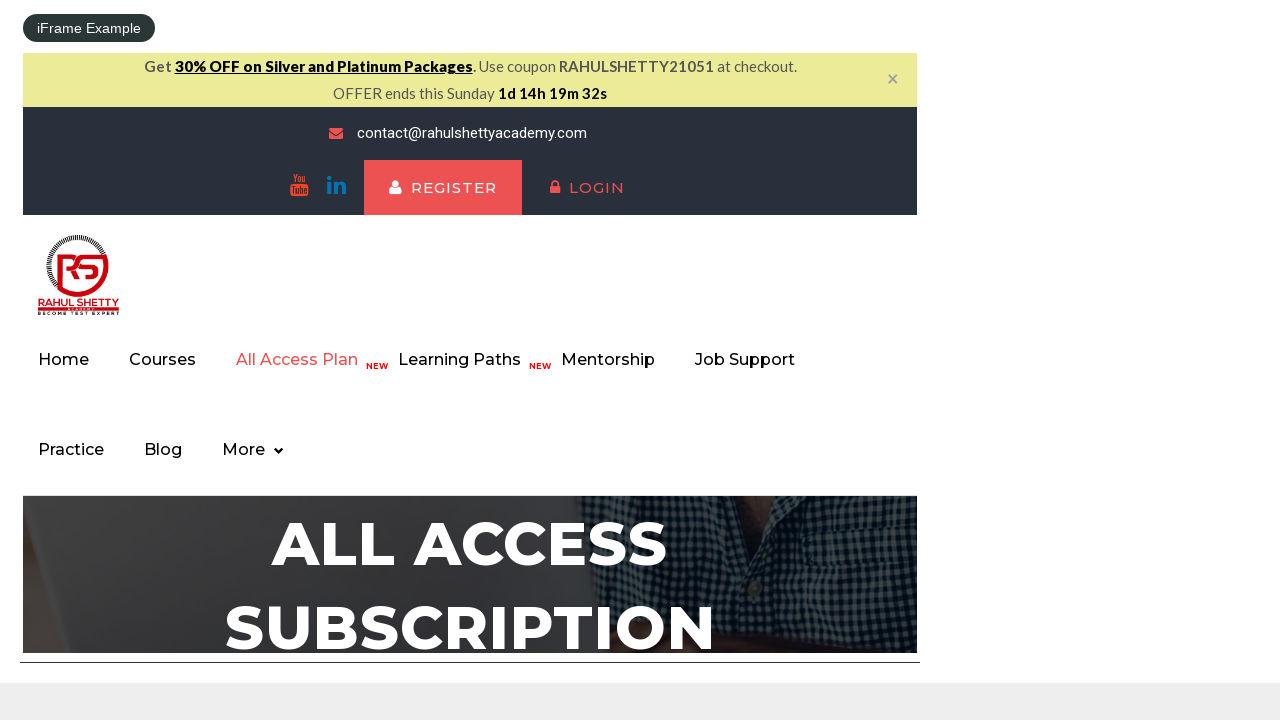